Tests the Rent-A-Cat page by navigating to it and verifying that Rent and Return buttons are present.

Starting URL: https://cs1632.appspot.com/

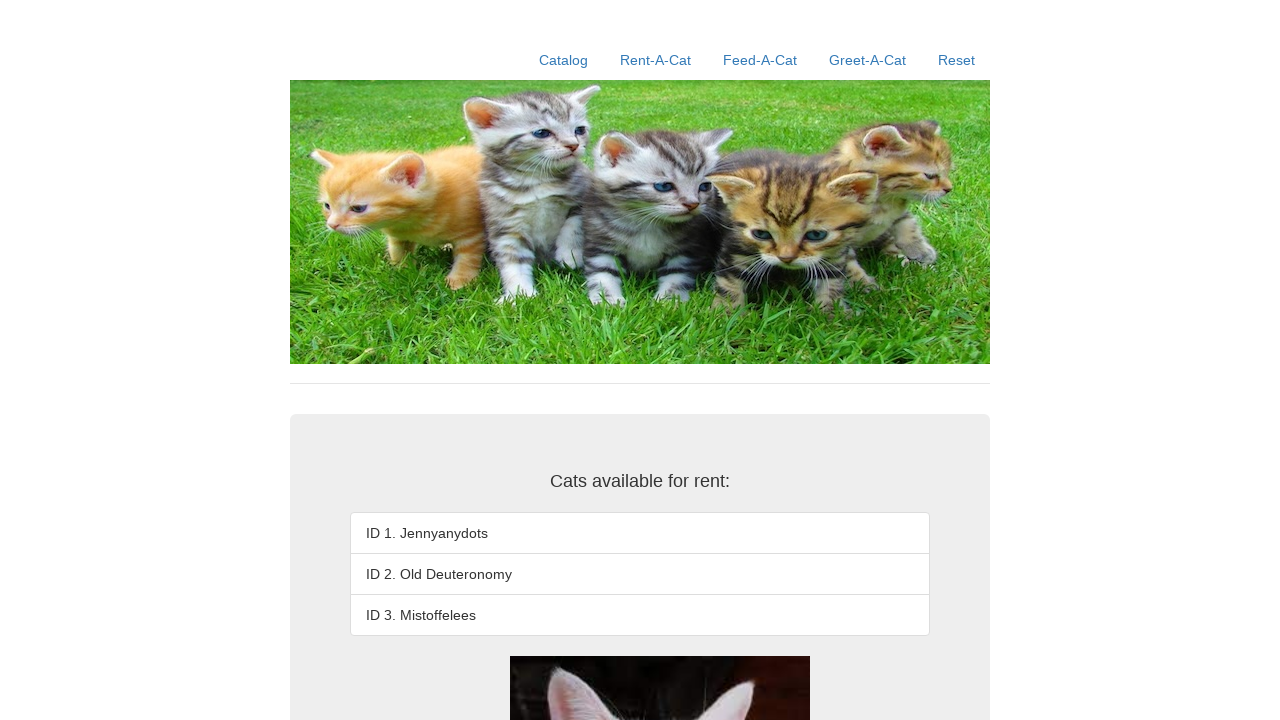

Clicked the Rent-A-Cat link at (656, 60) on text=Rent-A-Cat
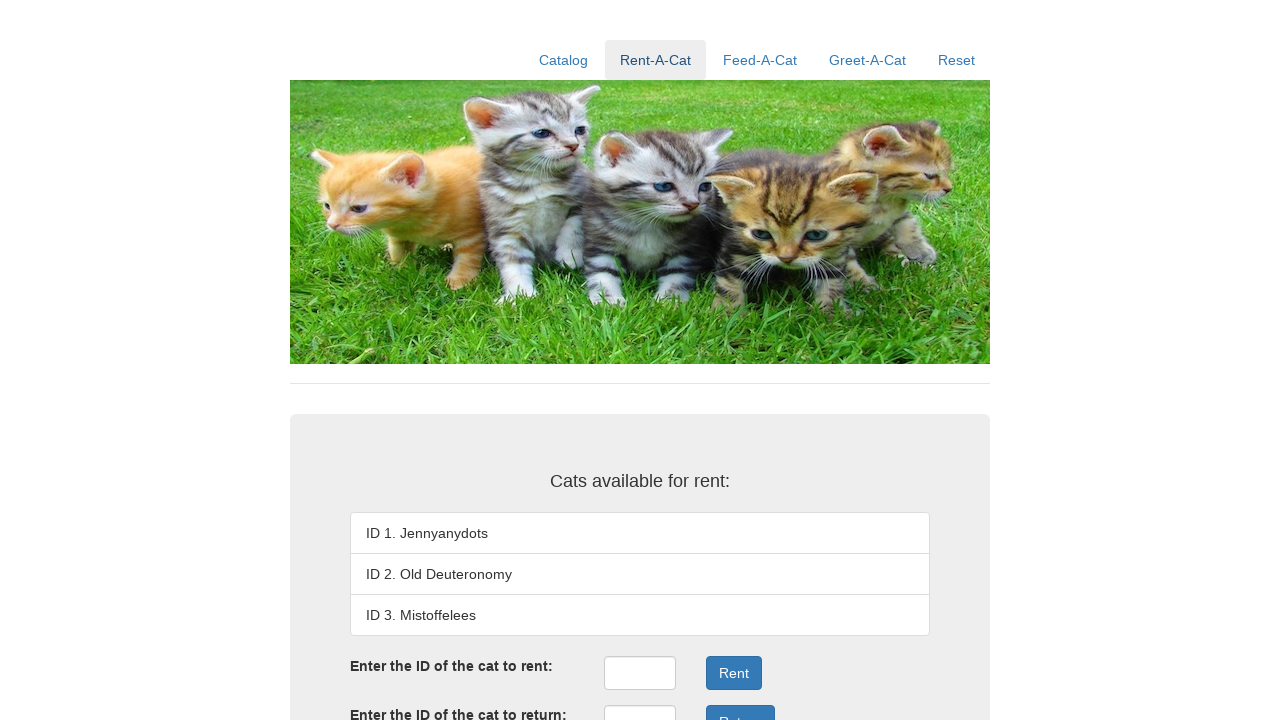

Verified Rent button is present
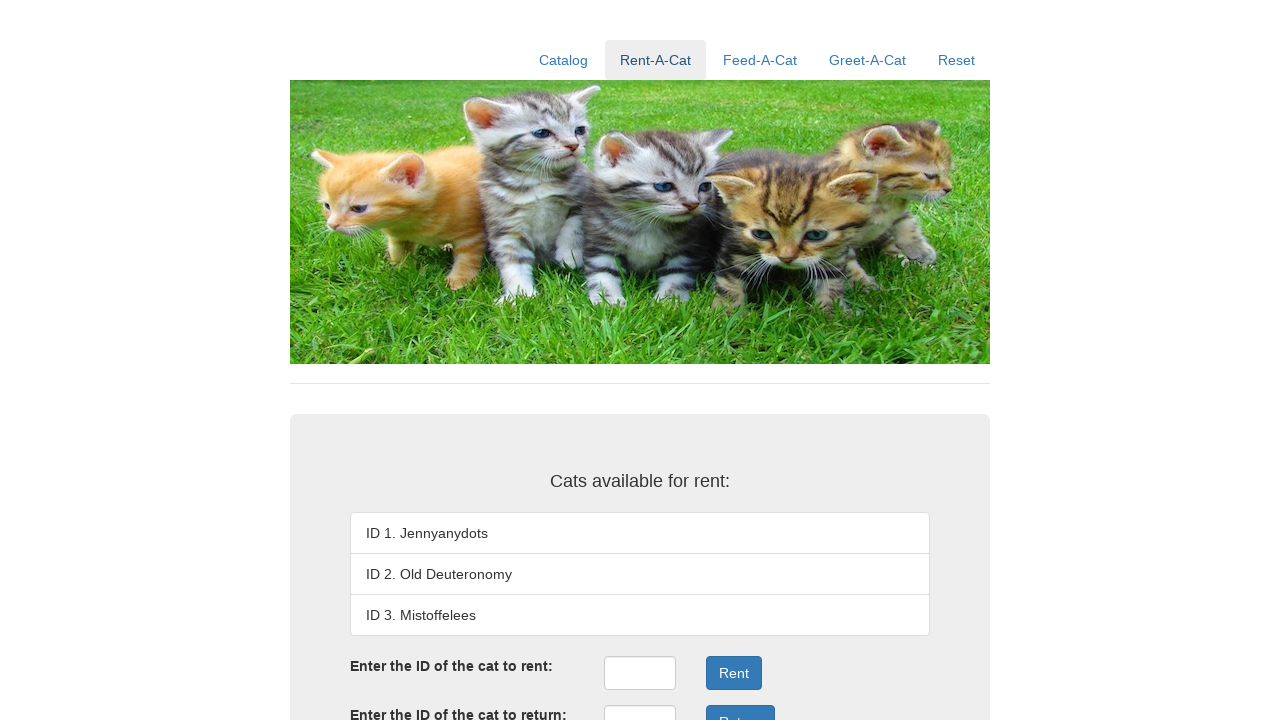

Verified Return button is present
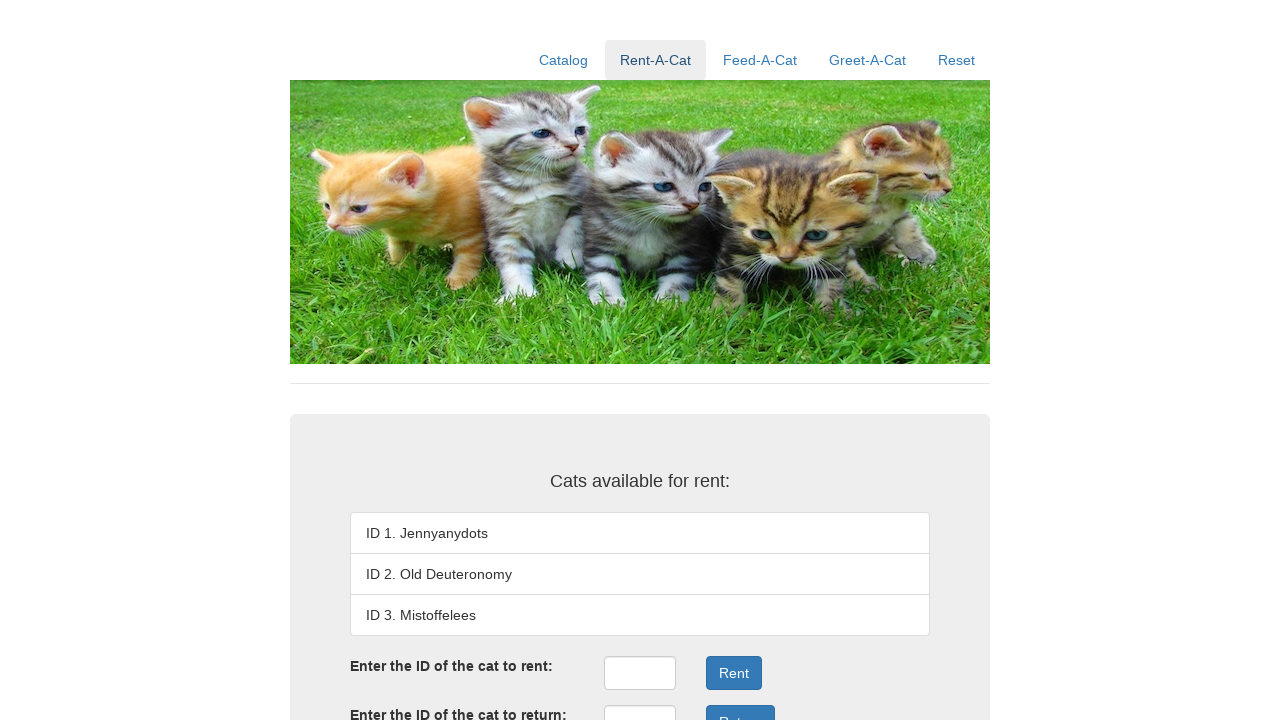

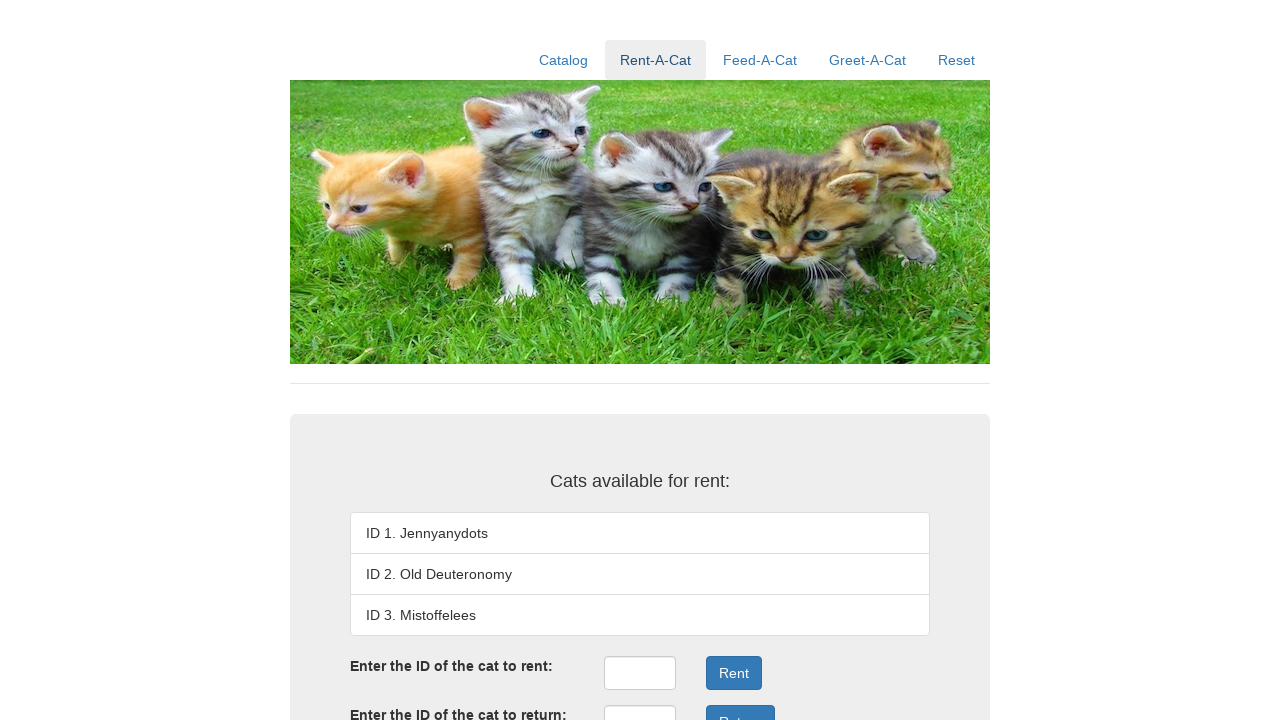